Tests window handling functionality by opening a new window through a link click and verifying content in both windows

Starting URL: https://the-internet.herokuapp.com/windows

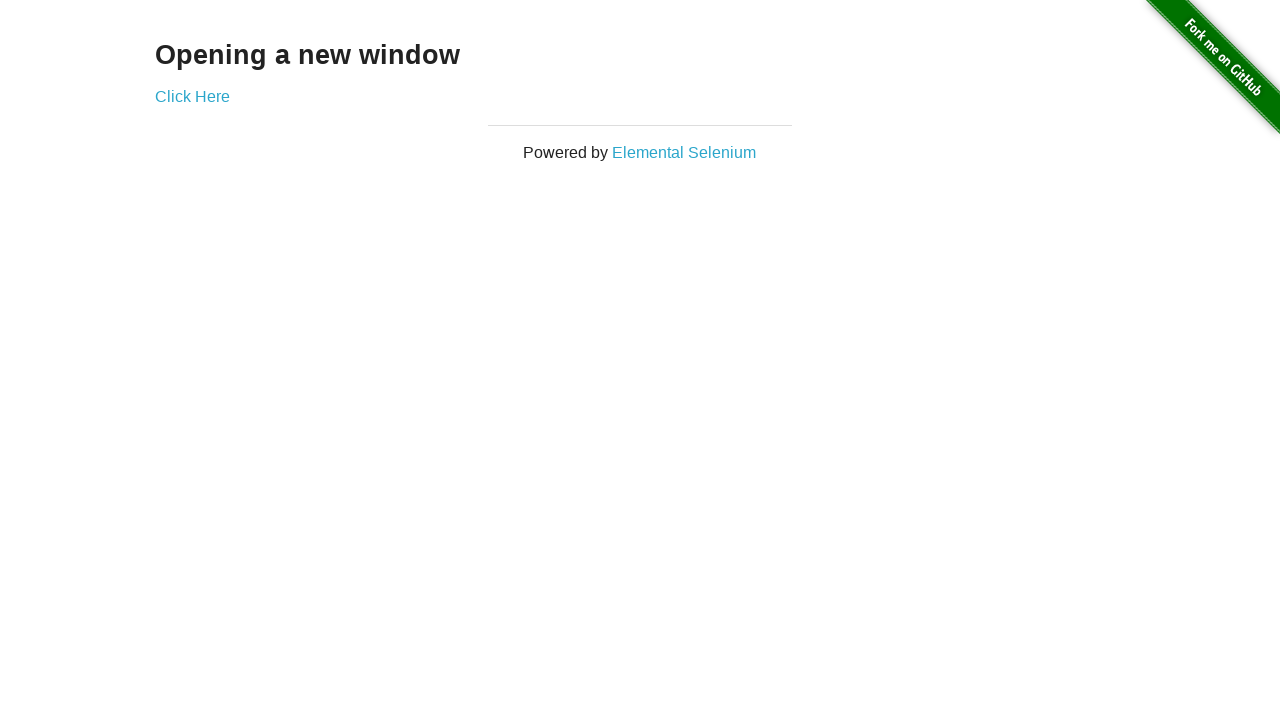

Verified 'Opening a new window' text is visible on main page
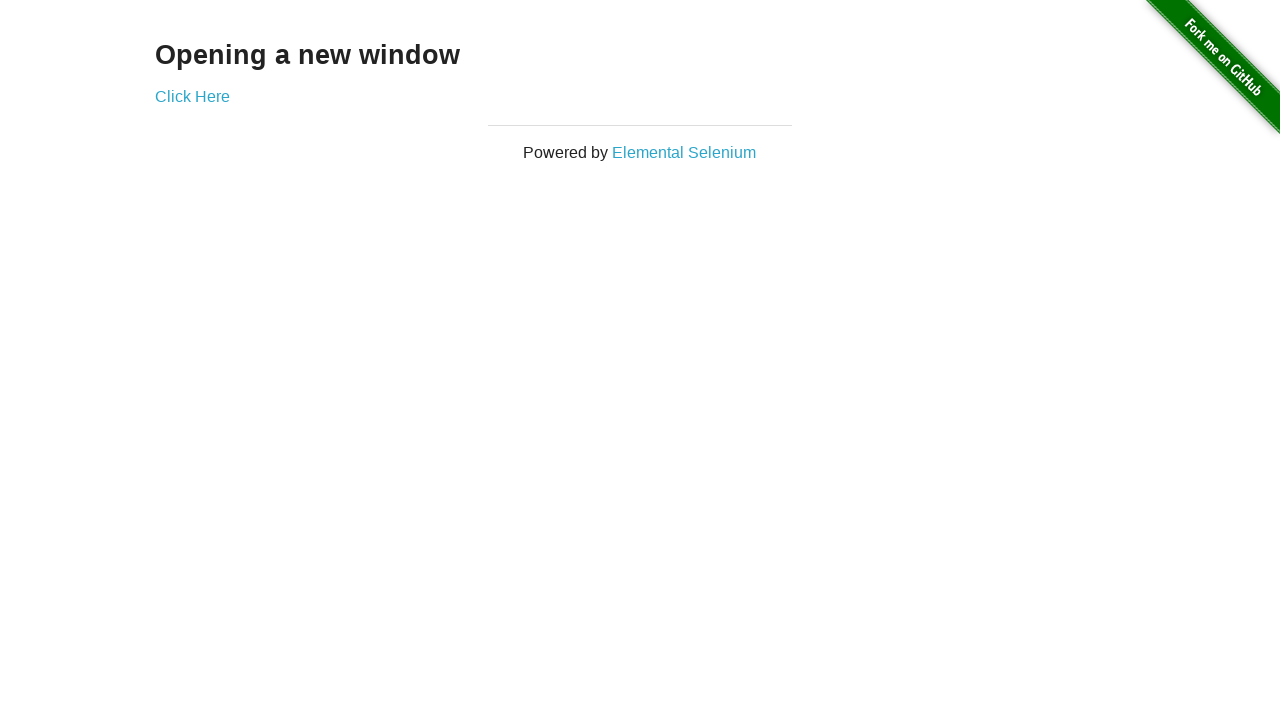

Verified page title is 'The Internet'
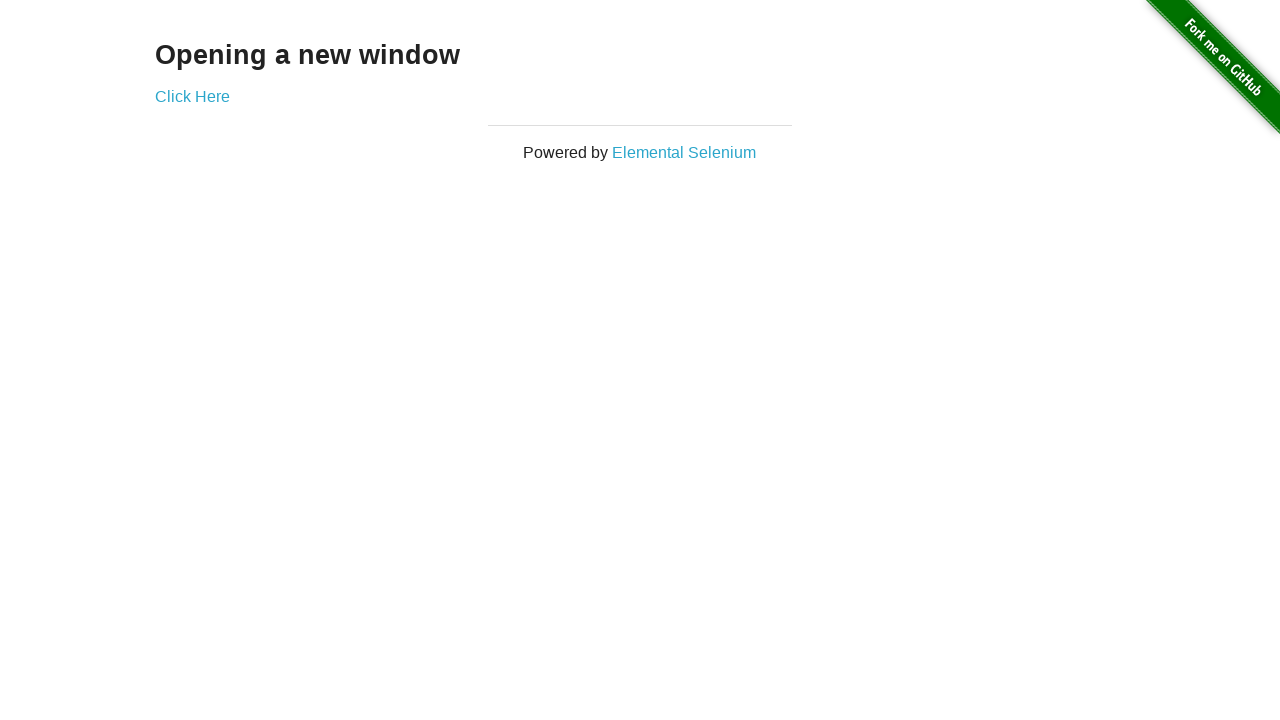

Clicked 'Click Here' link to open new window at (192, 96) on text='Click Here'
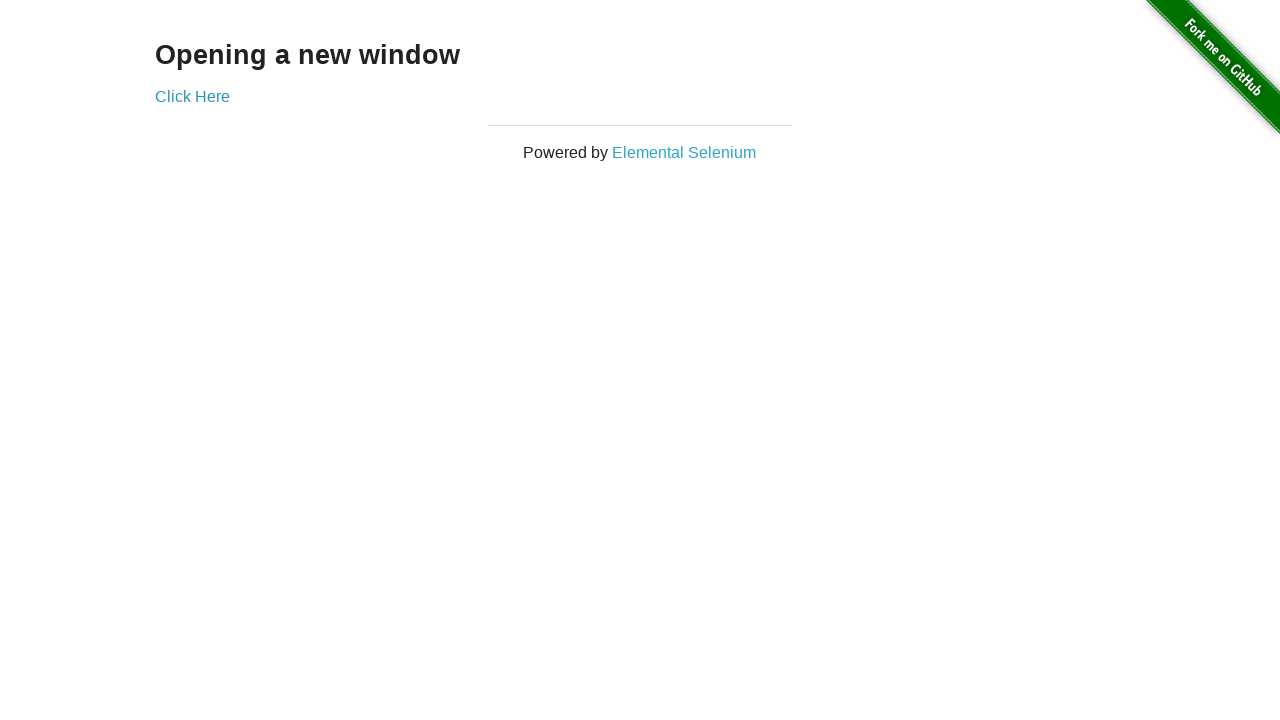

New window opened and captured
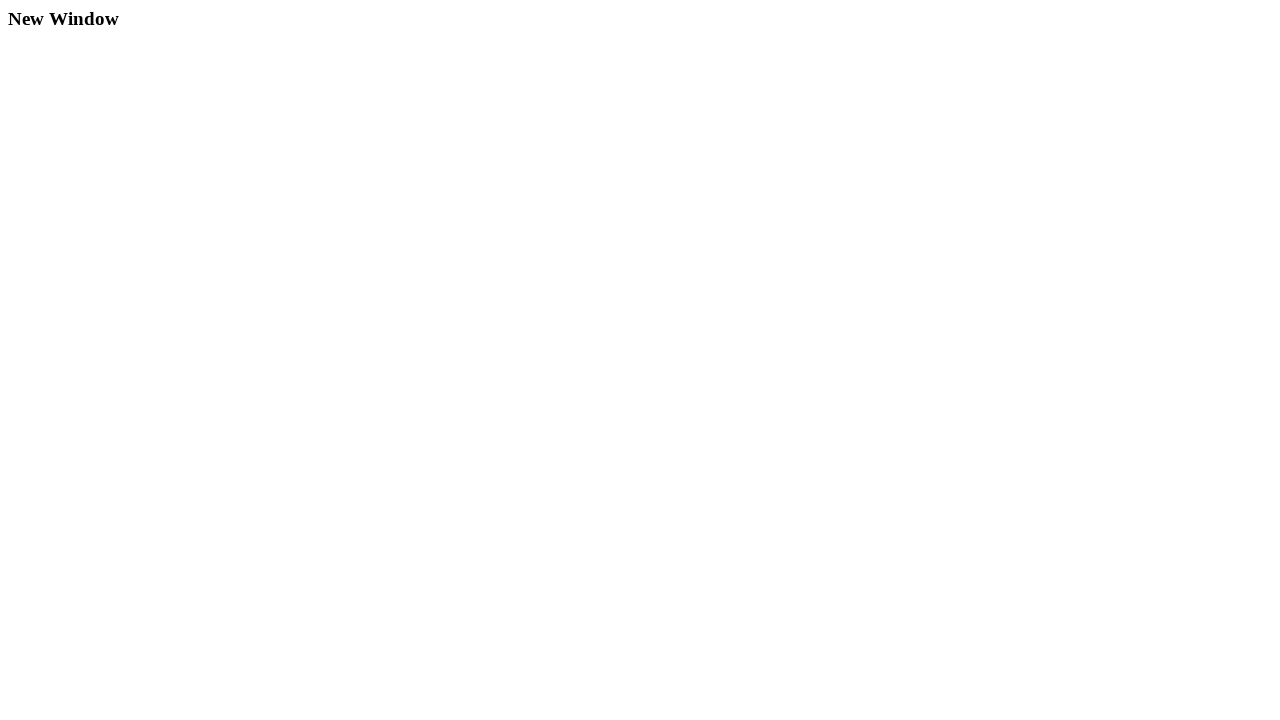

Verified new window title is 'New Window'
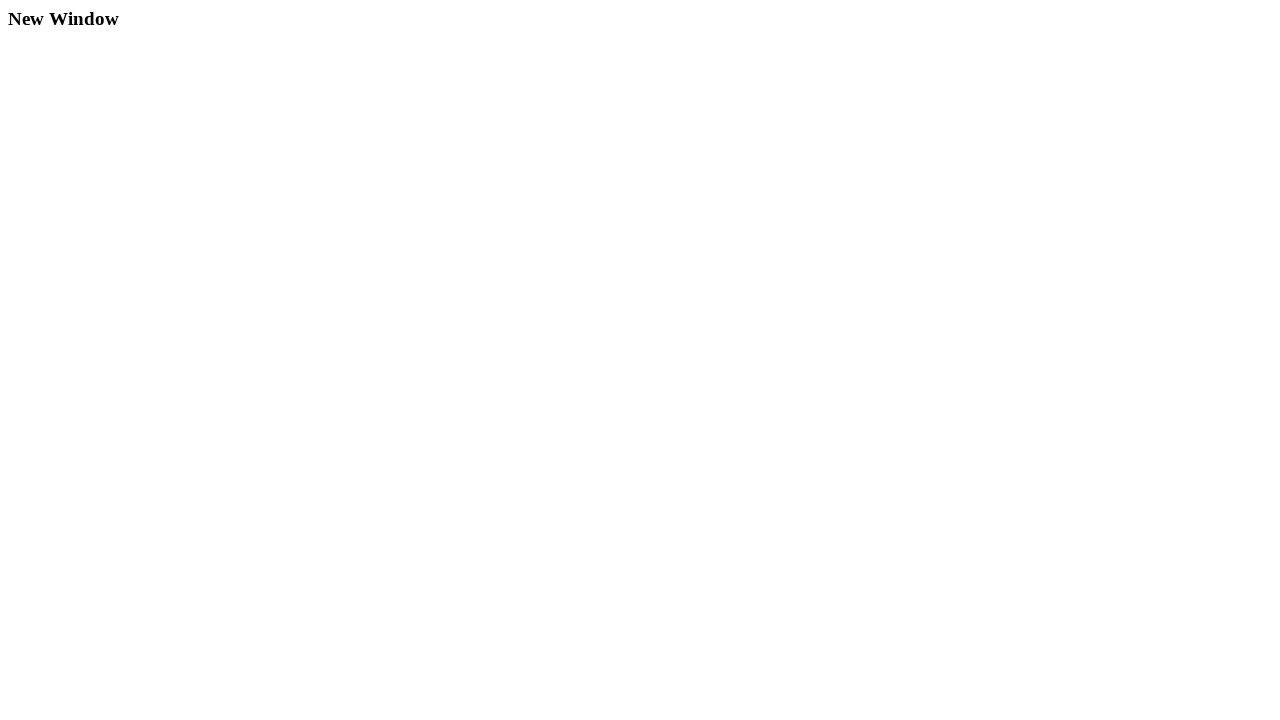

Closed the new window
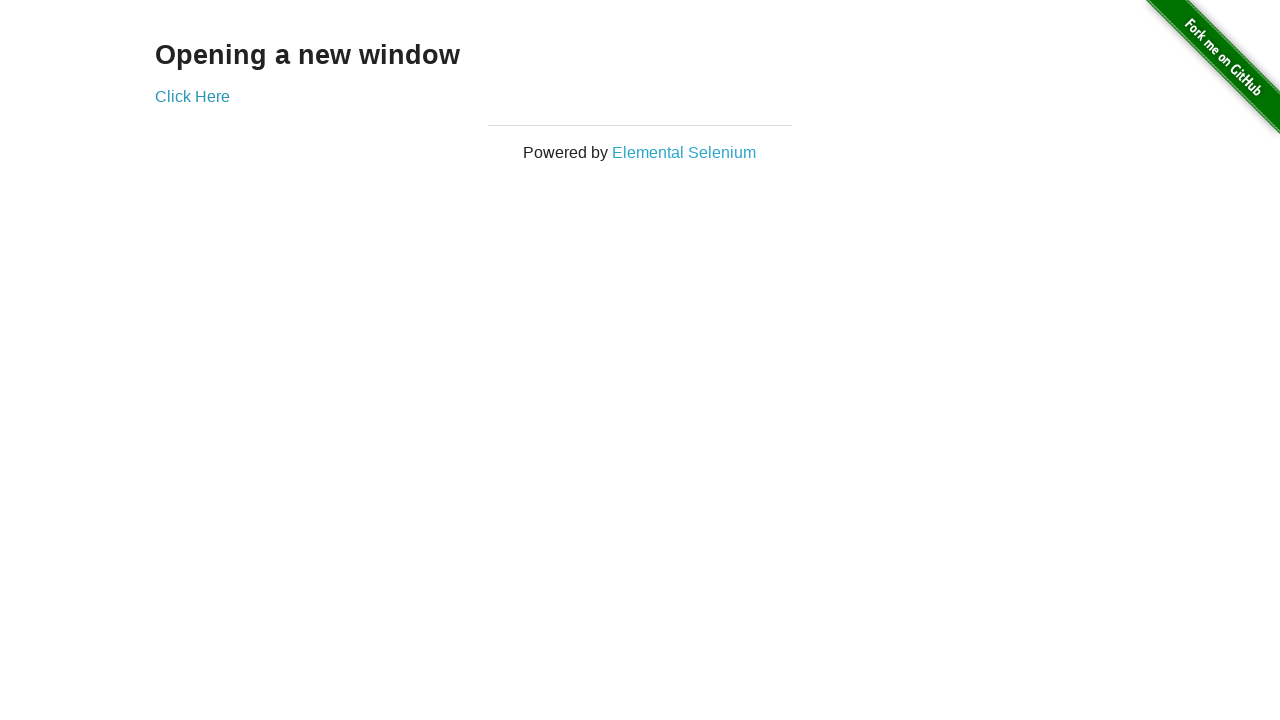

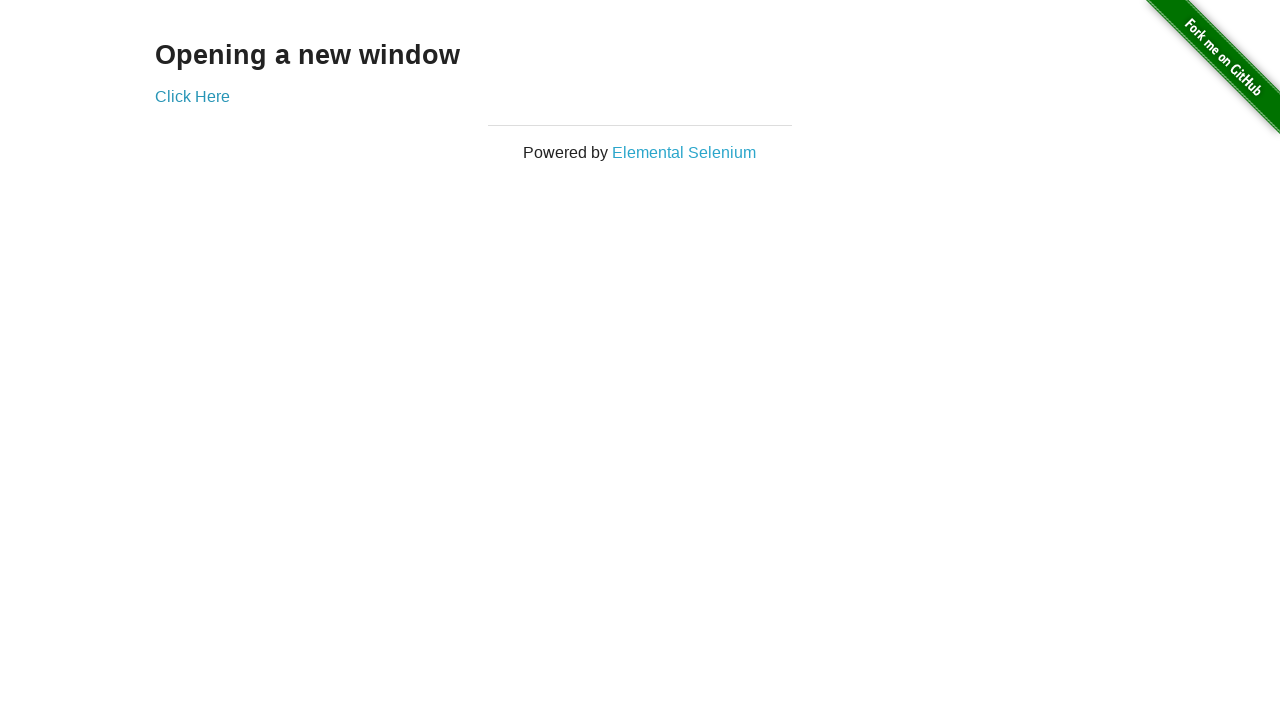